Tests editing a task to contain right-to-left Arabic text

Starting URL: https://demo.playwright.dev/todomvc

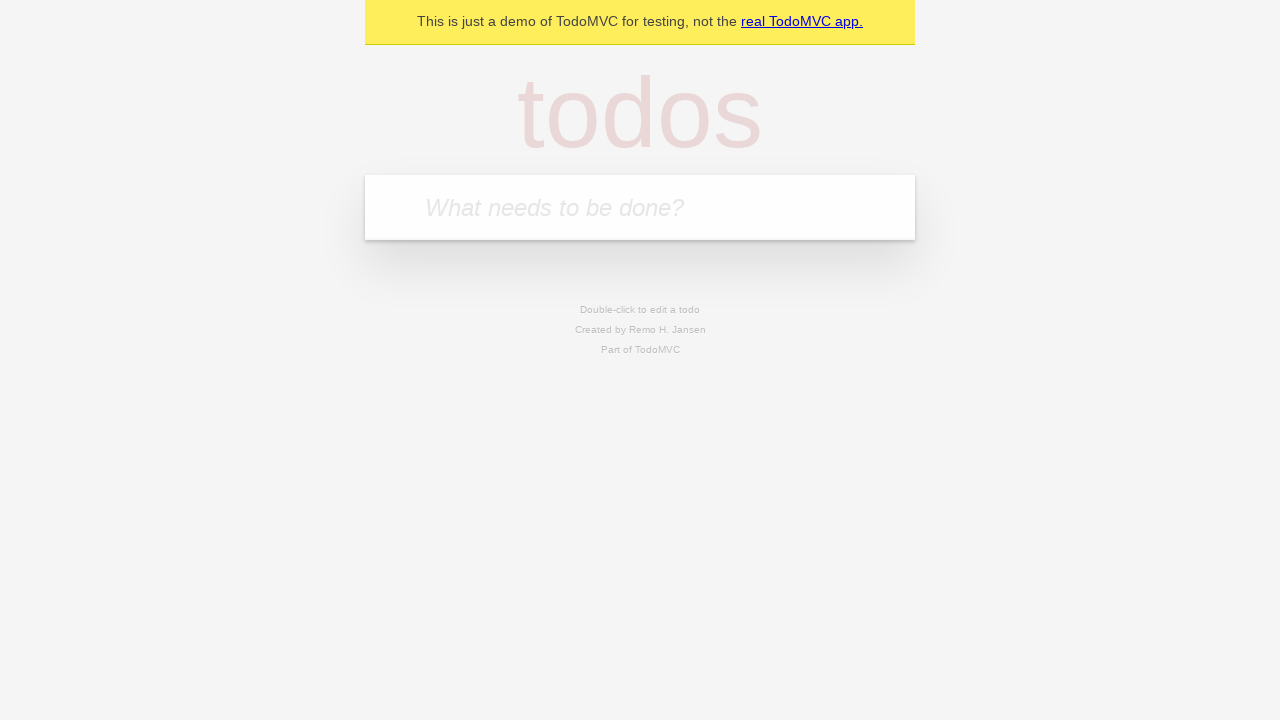

Filled new todo input with 'water plants' on .new-todo
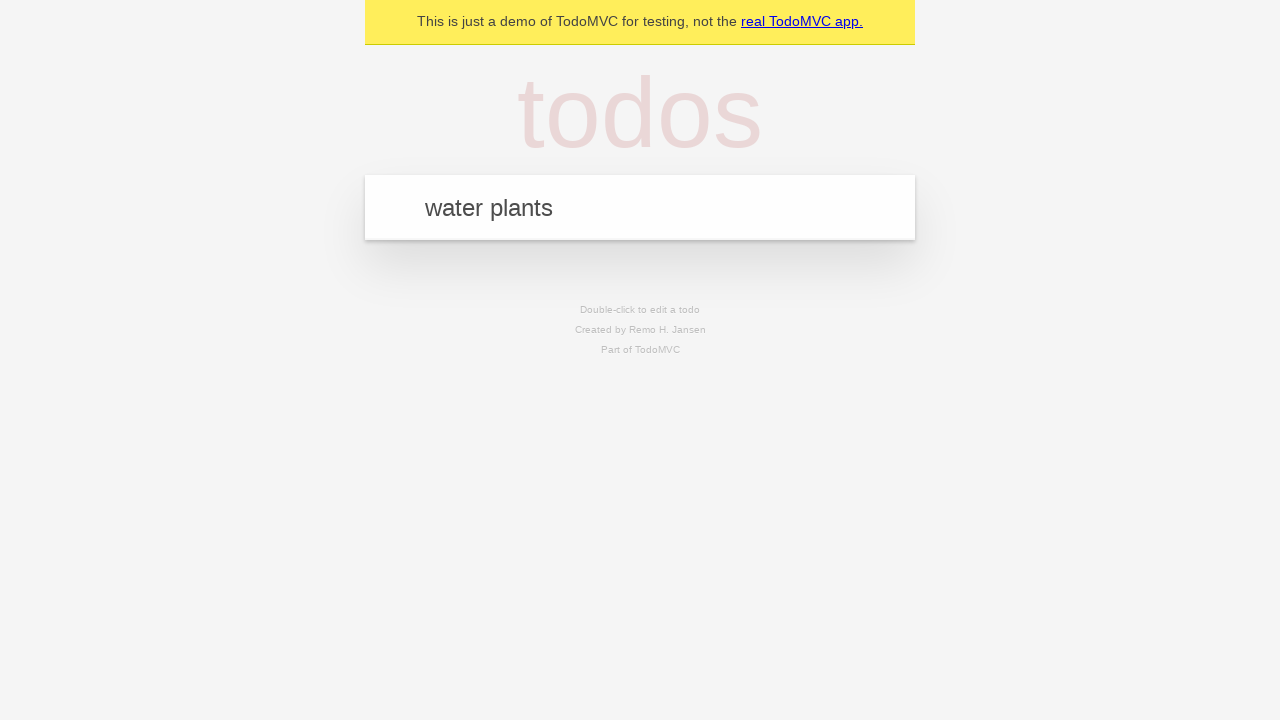

Pressed Enter to create first task on .new-todo
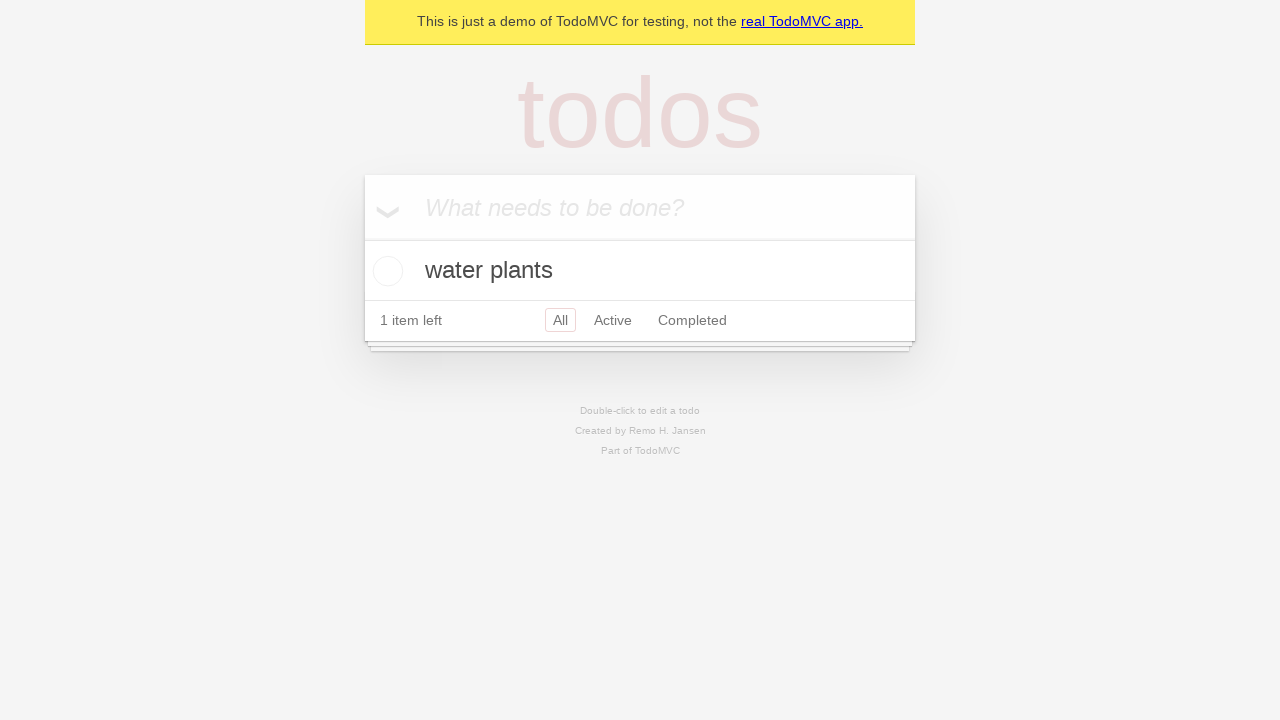

Filled new todo input with 'clean fridge' on .new-todo
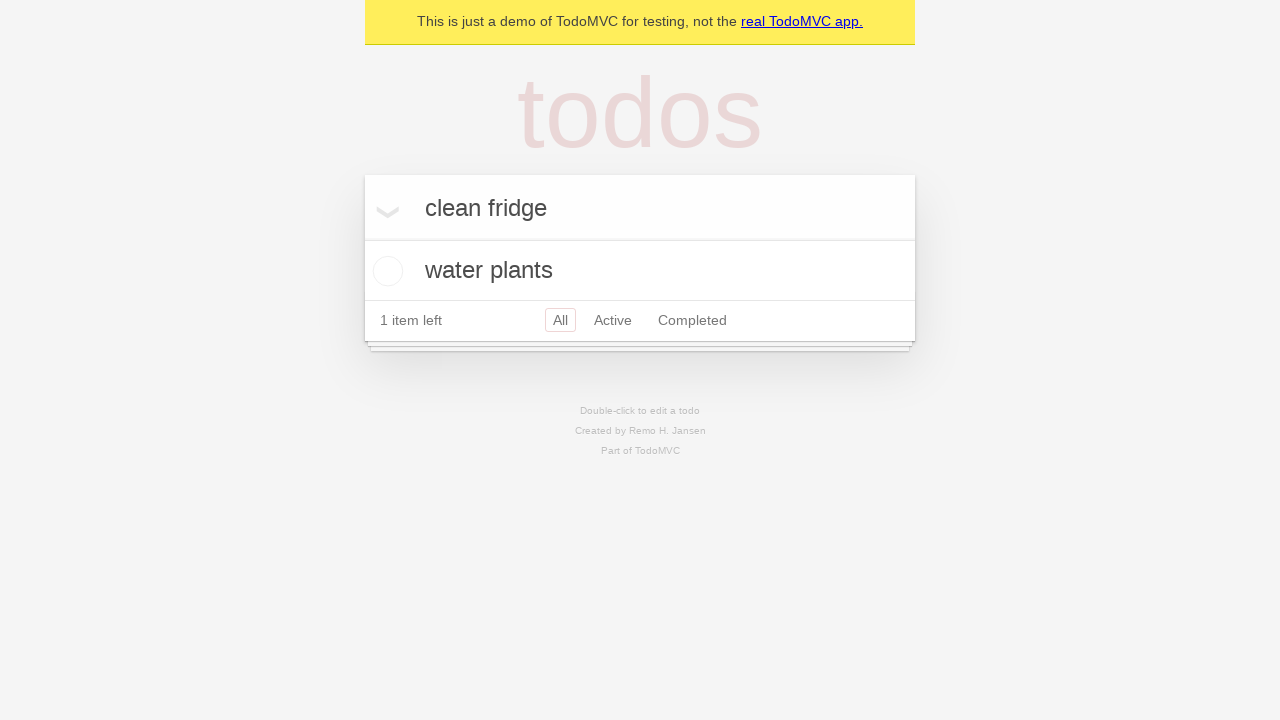

Pressed Enter to create second task on .new-todo
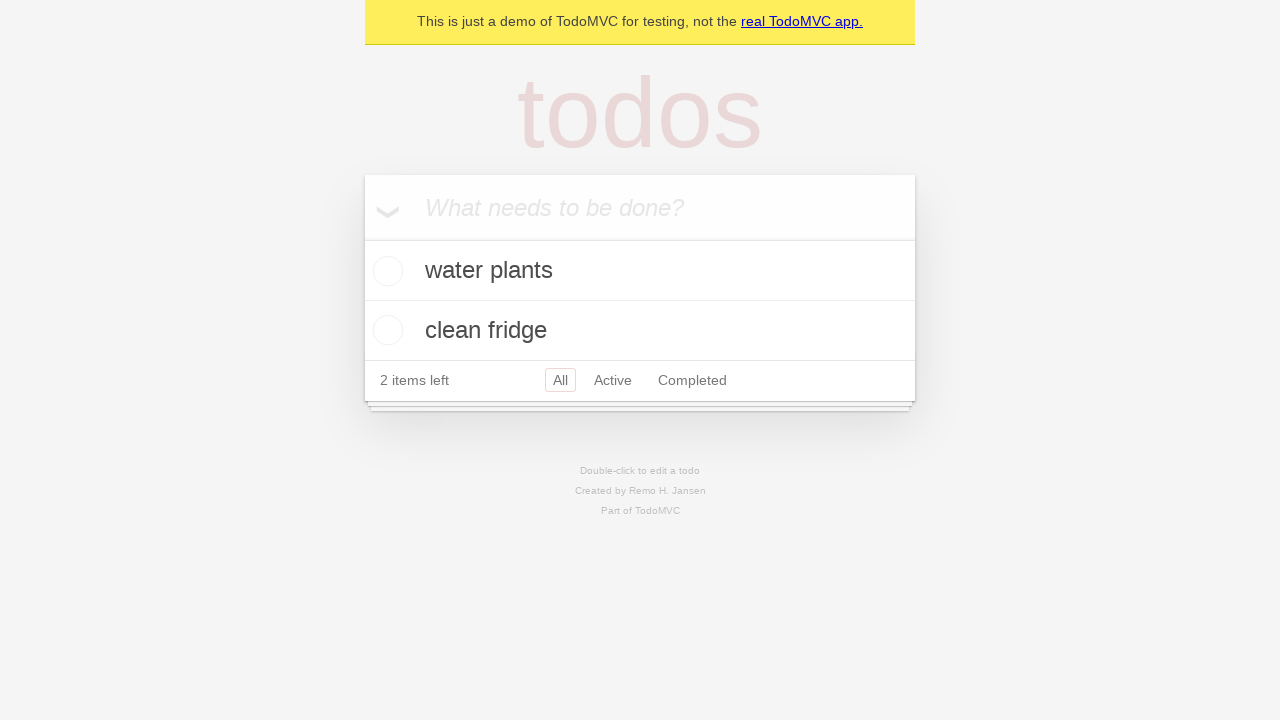

Filled new todo input with 'fold laundry' on .new-todo
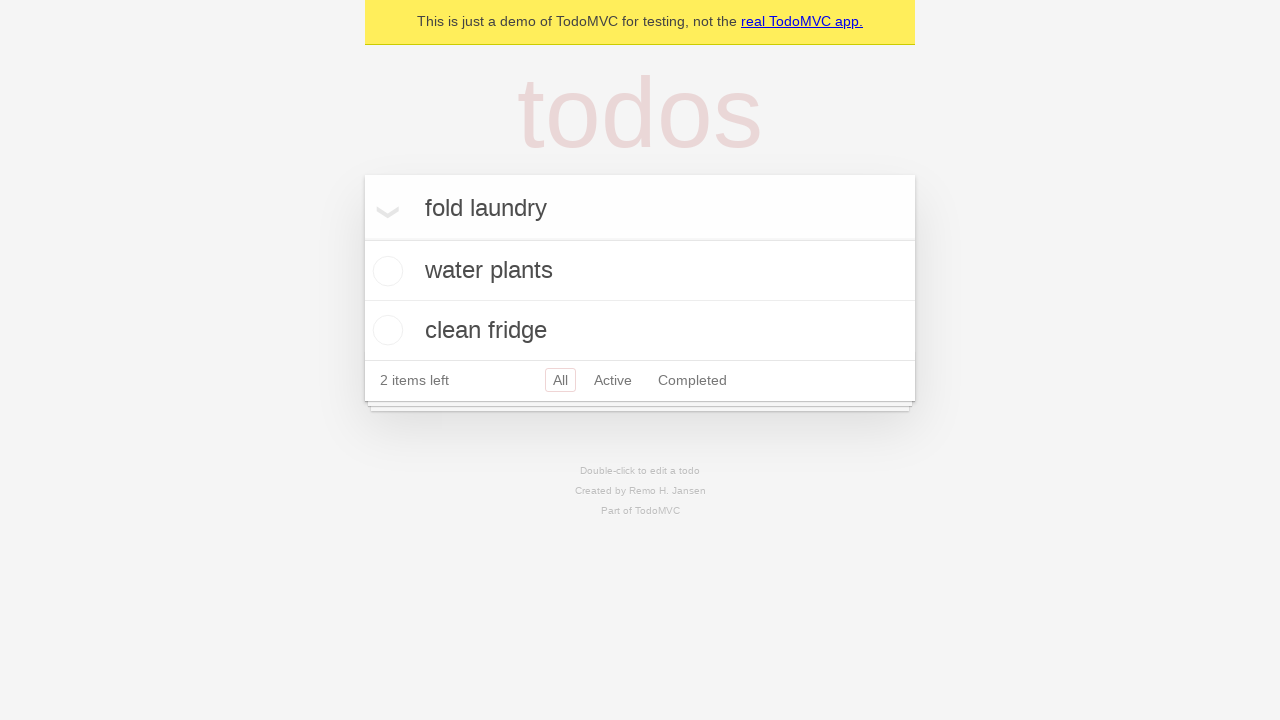

Pressed Enter to create third task on .new-todo
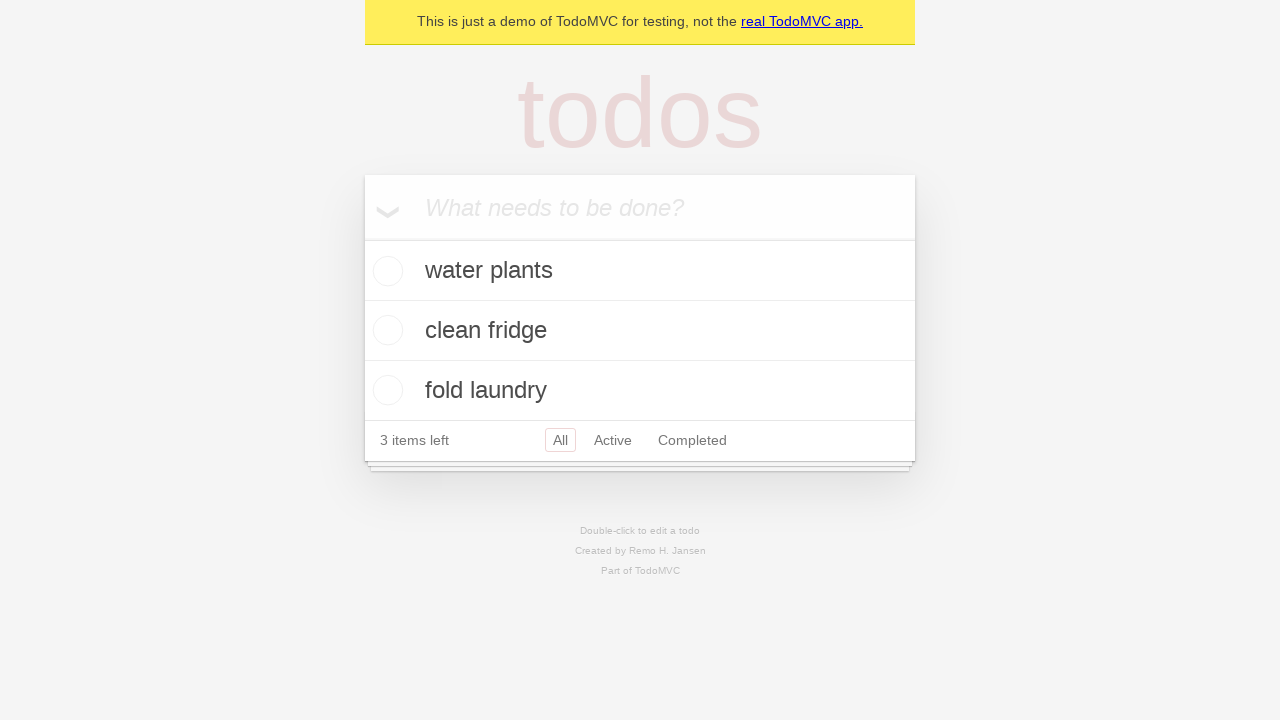

Double-clicked second task 'clean fridge' to enter edit mode at (640, 331) on .todo-list li >> nth=1
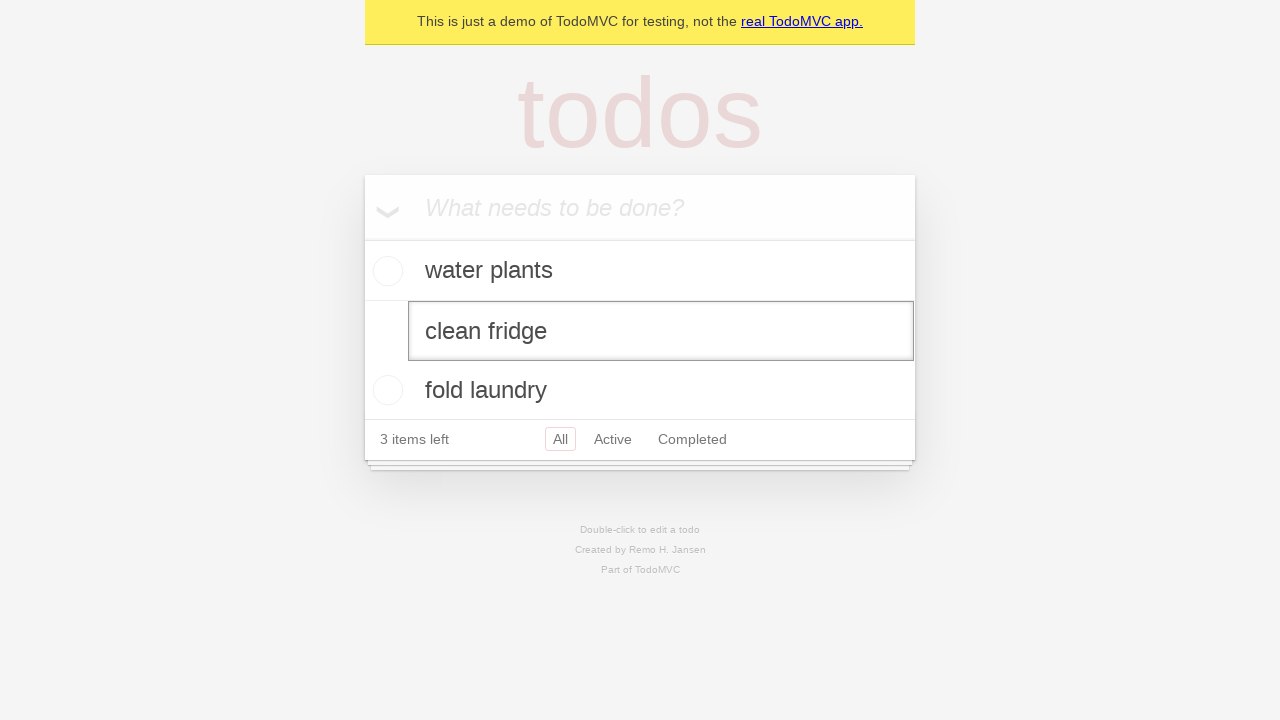

Filled edit input with Arabic right-to-left text 'مرحبا بكم في TodoMVC' on .todo-list li >> nth=1 >> .edit
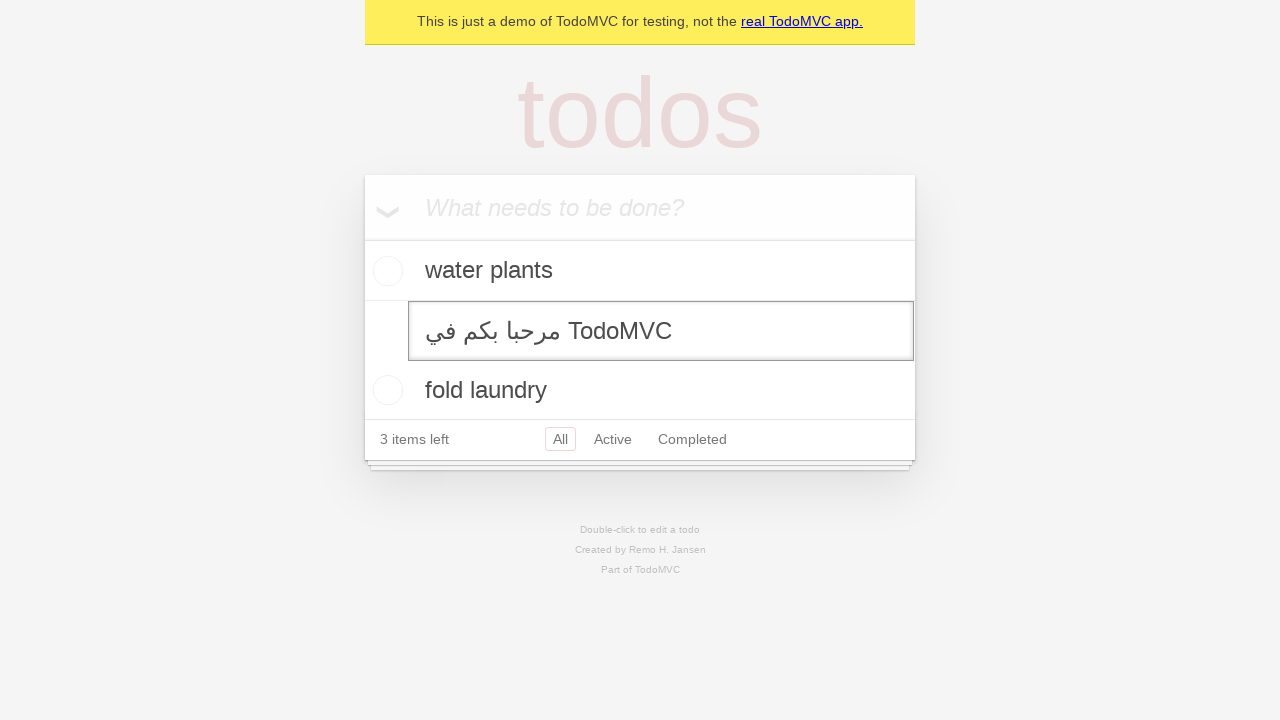

Pressed Enter to save edited task with Arabic text on .todo-list li >> nth=1 >> .edit
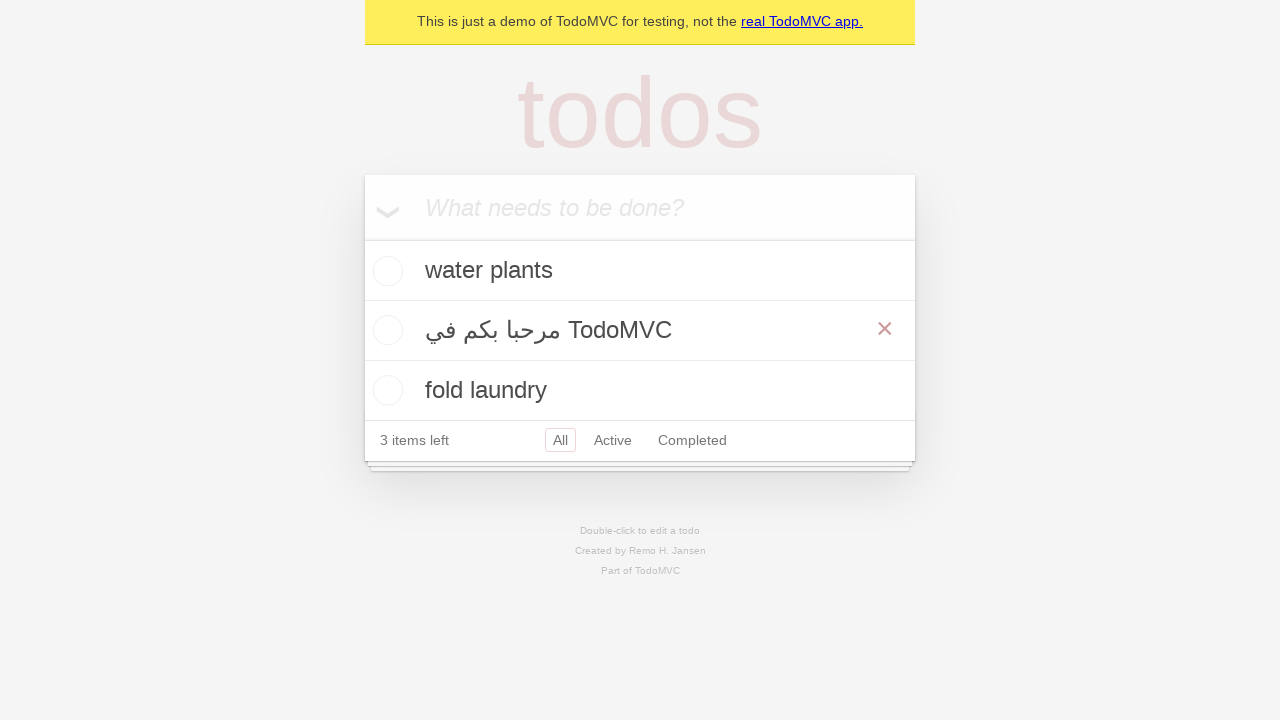

Verified todo list items are present
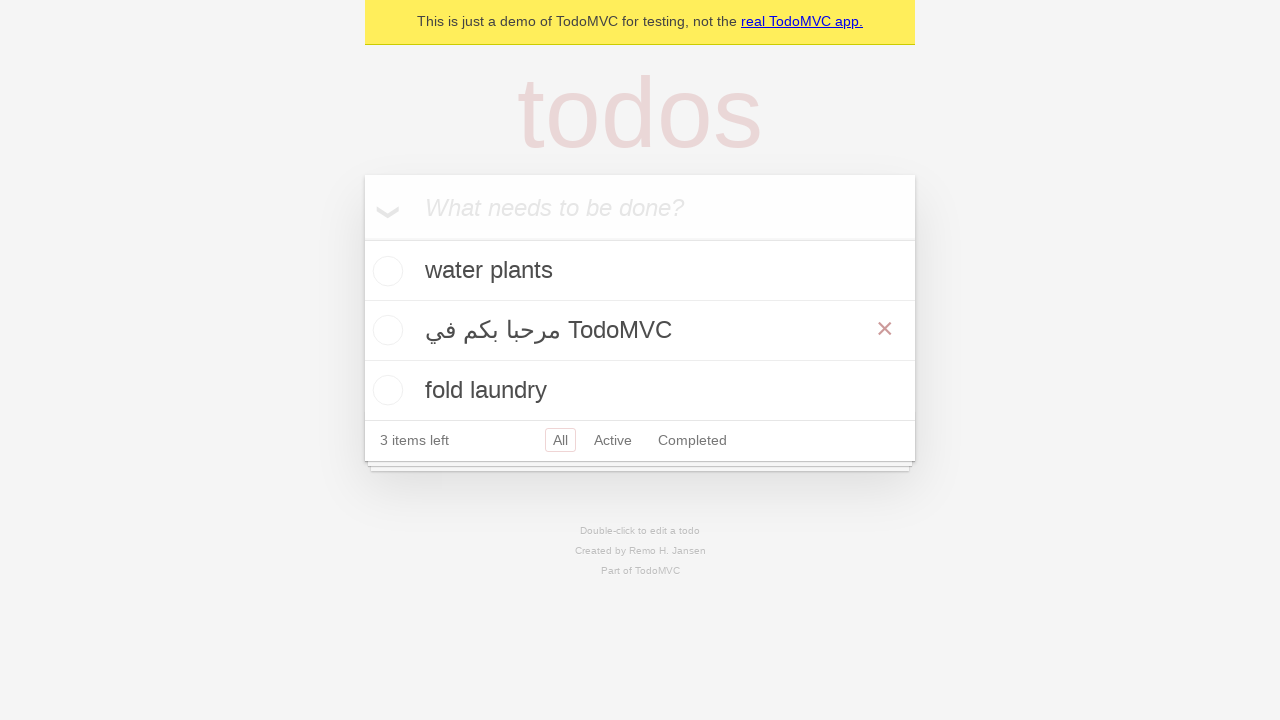

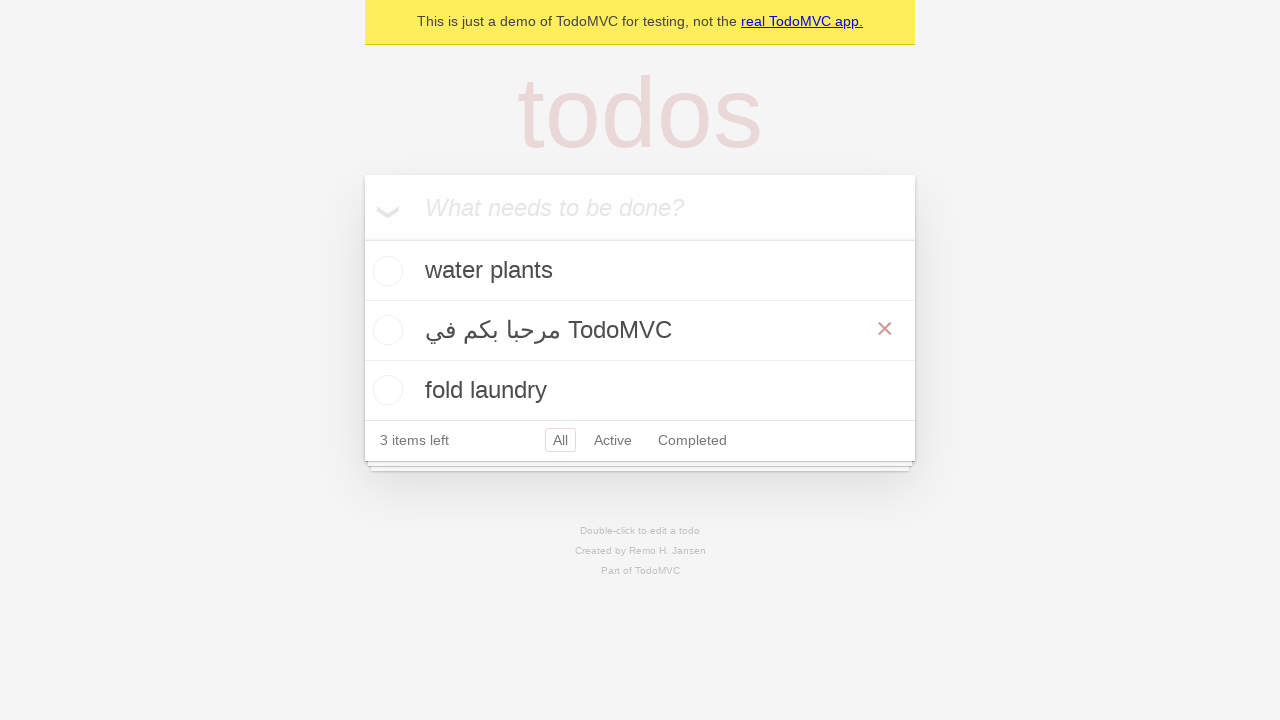